Tests adding a new book to a catalog by filling in title and author fields, submitting the form, and navigating back to the catalog view

Starting URL: https://tap-ht24-testverktyg.github.io/exam-template/

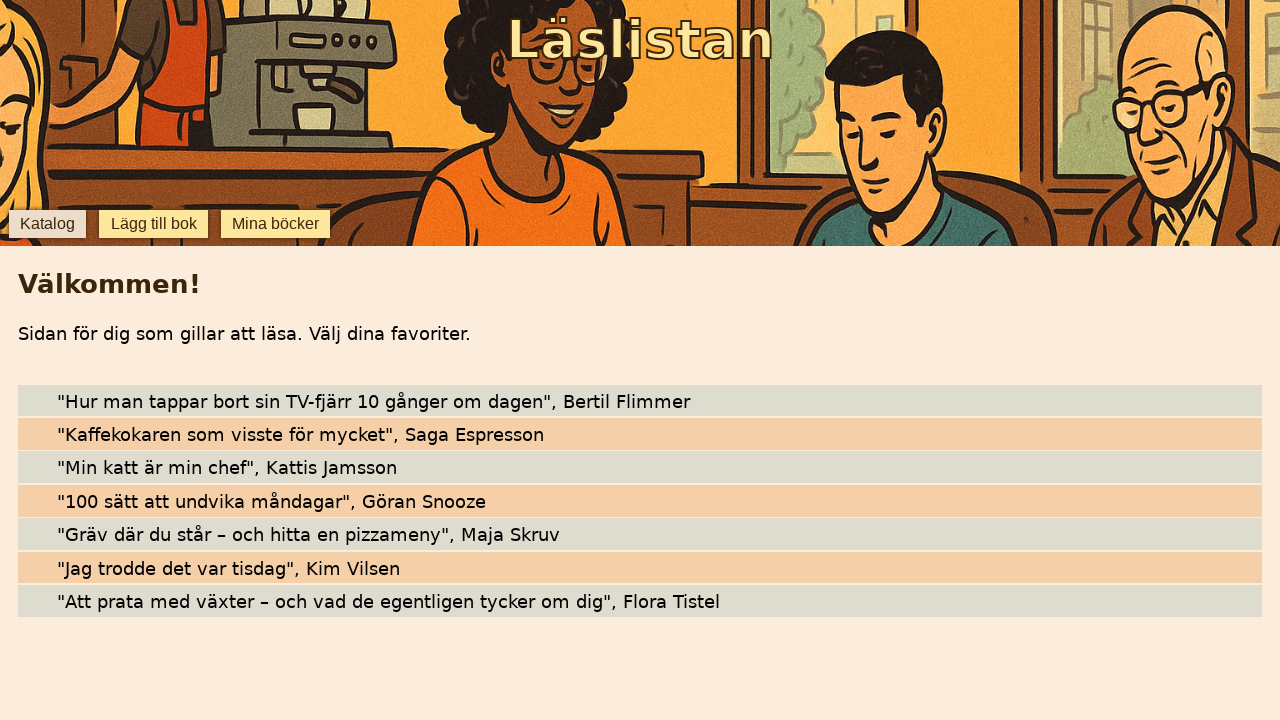

Clicked 'lägg till bok' button to navigate to add book form at (154, 224) on internal:role=button[name="lägg till bok"i]
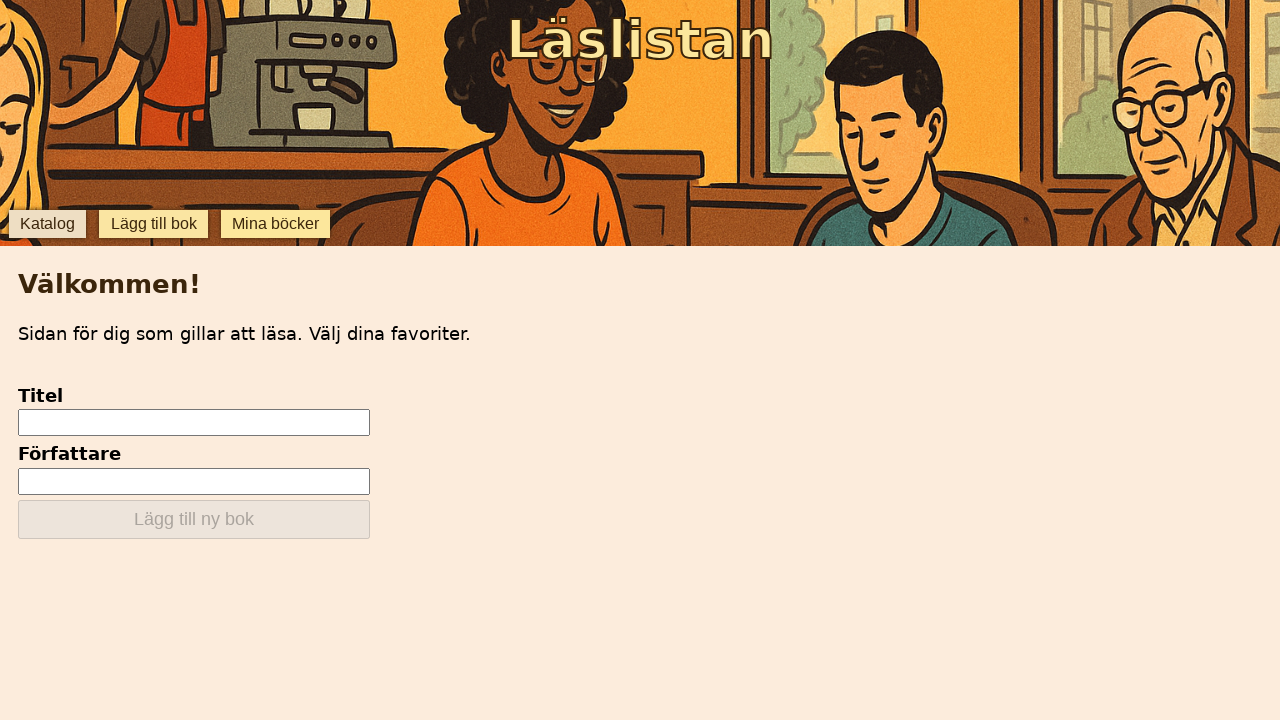

Title input field became visible
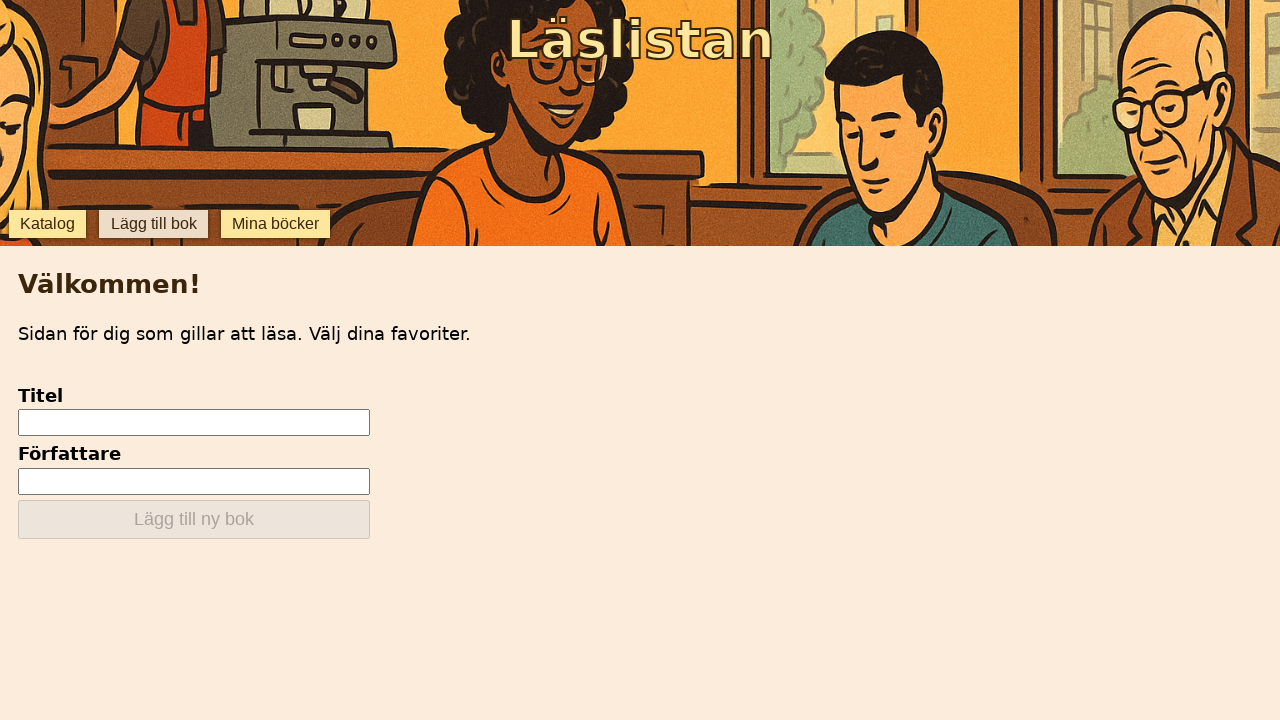

Filled title field with 'chokolat' on internal:testid=[data-testid="add-input-title"s]
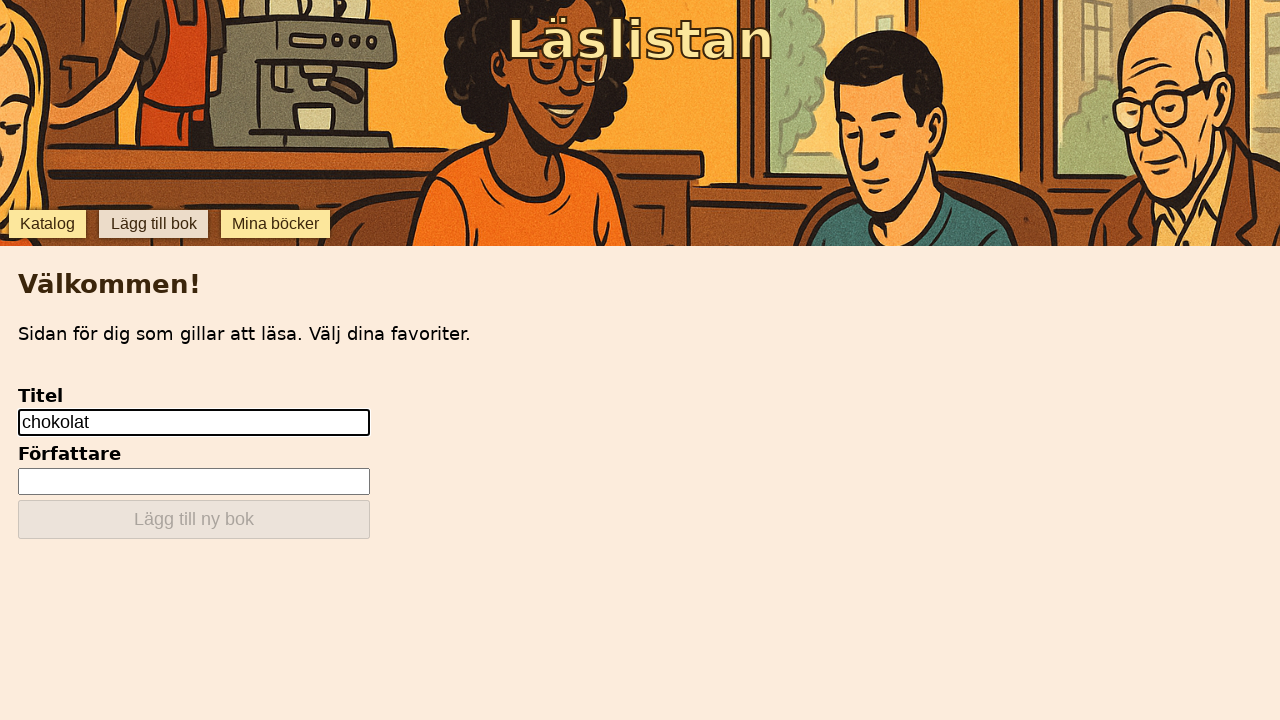

Filled author field with 'Sussanna' on internal:testid=[data-testid="add-input-author"s]
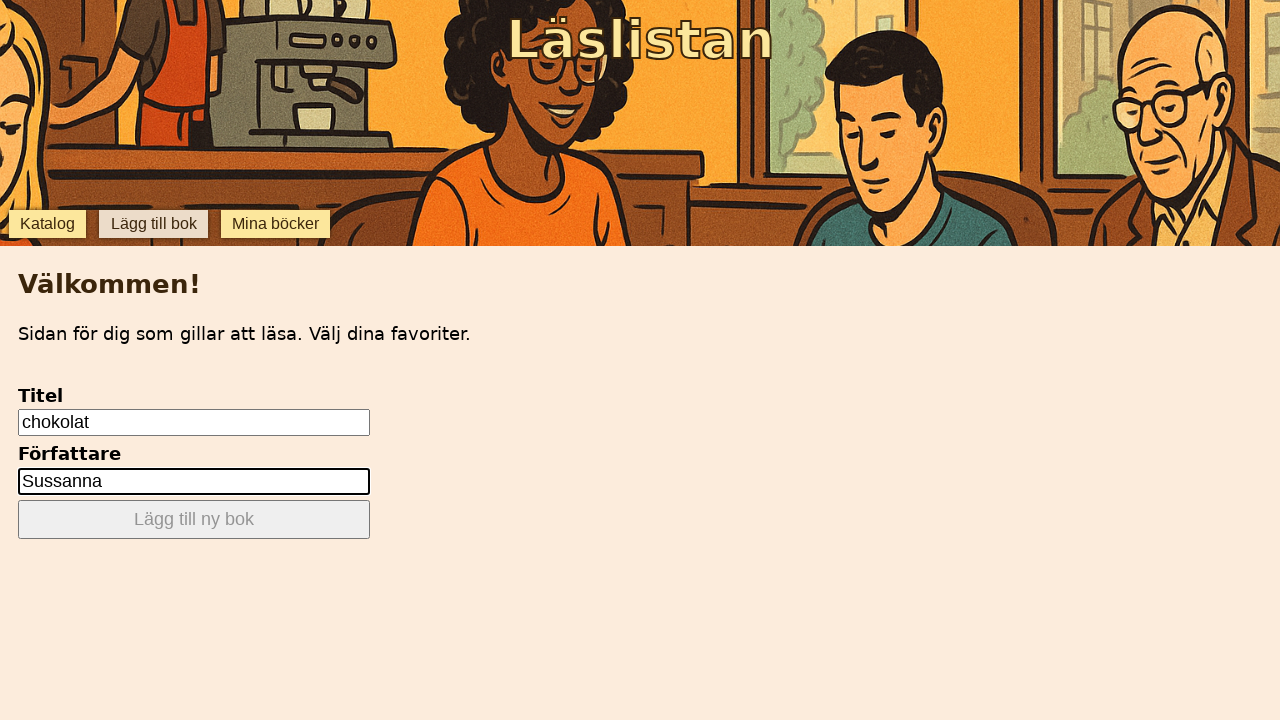

Clicked 'lägg till ny bok' button to submit the form at (194, 520) on internal:role=button[name="lägg till ny bok"i]
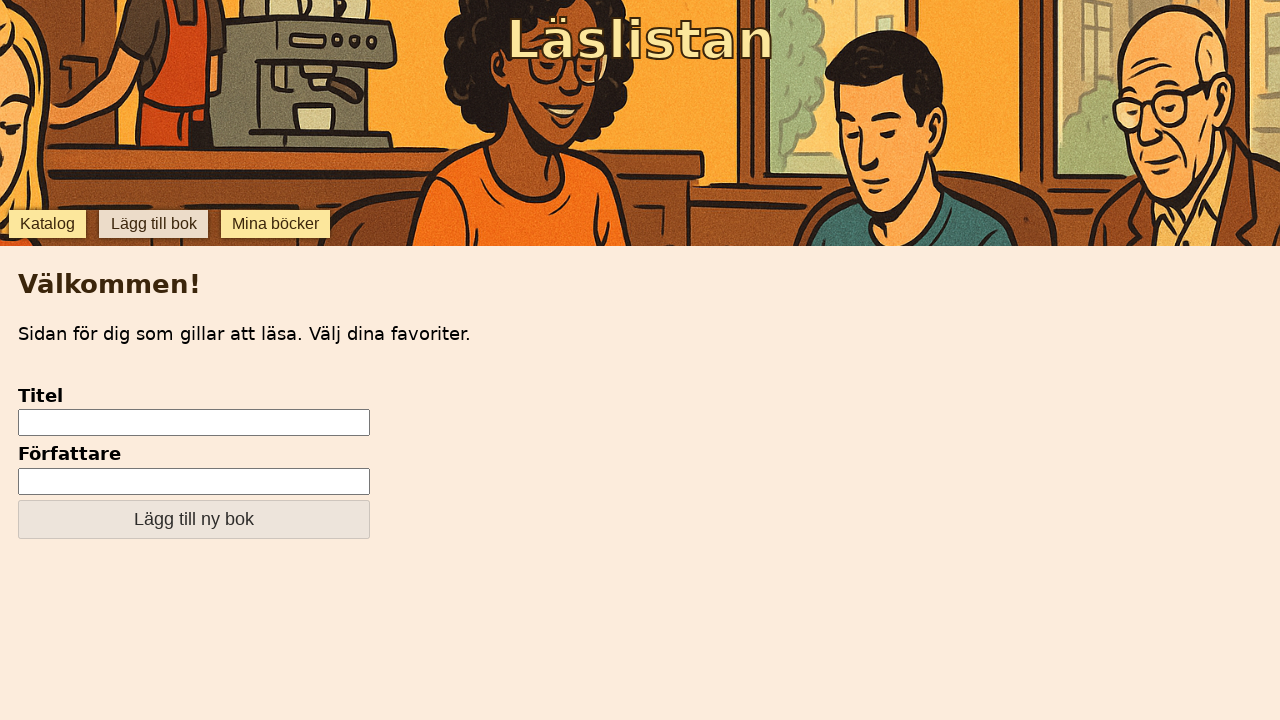

Clicked 'katalog' button to navigate back to catalog view at (47, 224) on internal:role=button[name="katalog"i]
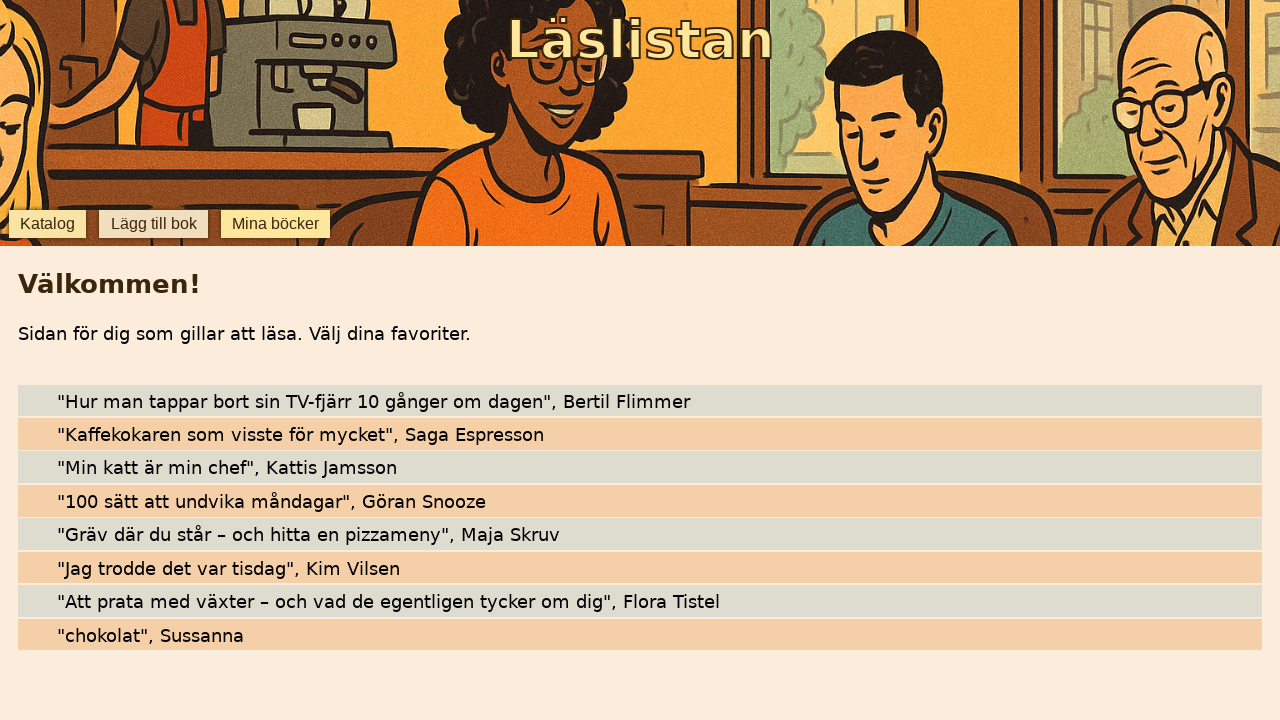

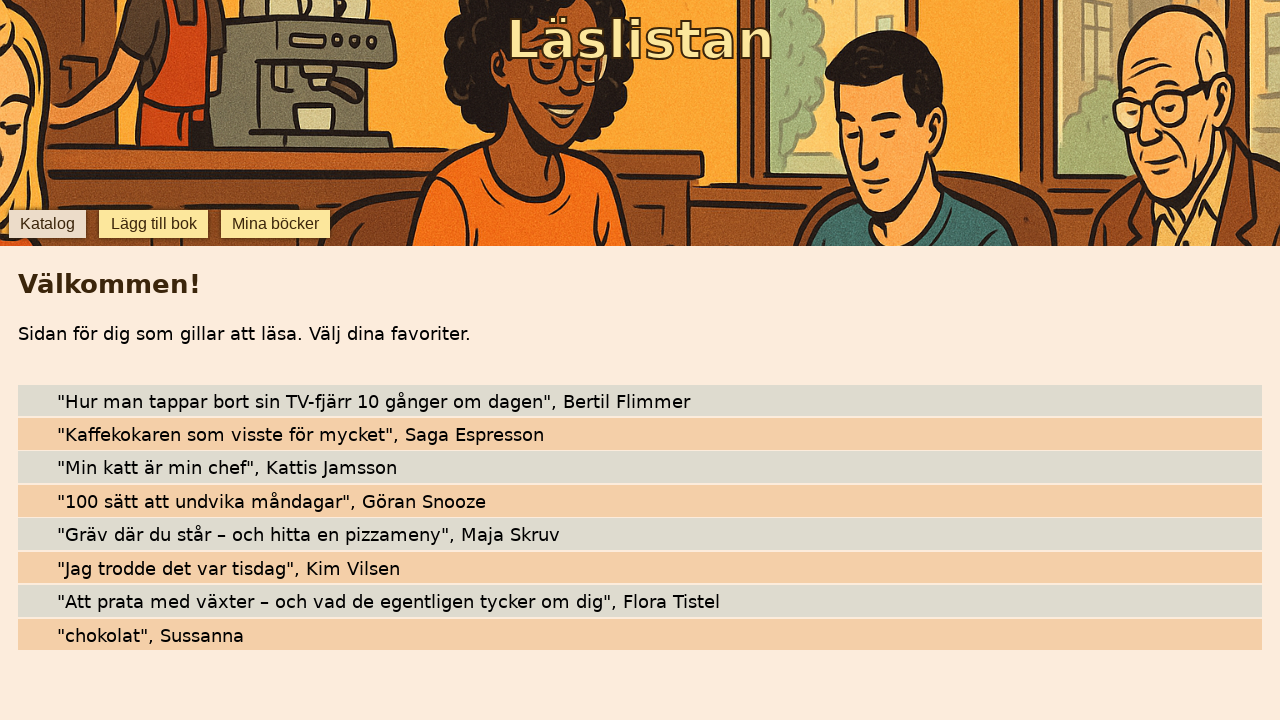